Tests form submission on an Angular practice site by filling name and email fields, checking a checkbox, submitting the form, and verifying the success message

Starting URL: https://rahulshettyacademy.com/angularpractice/

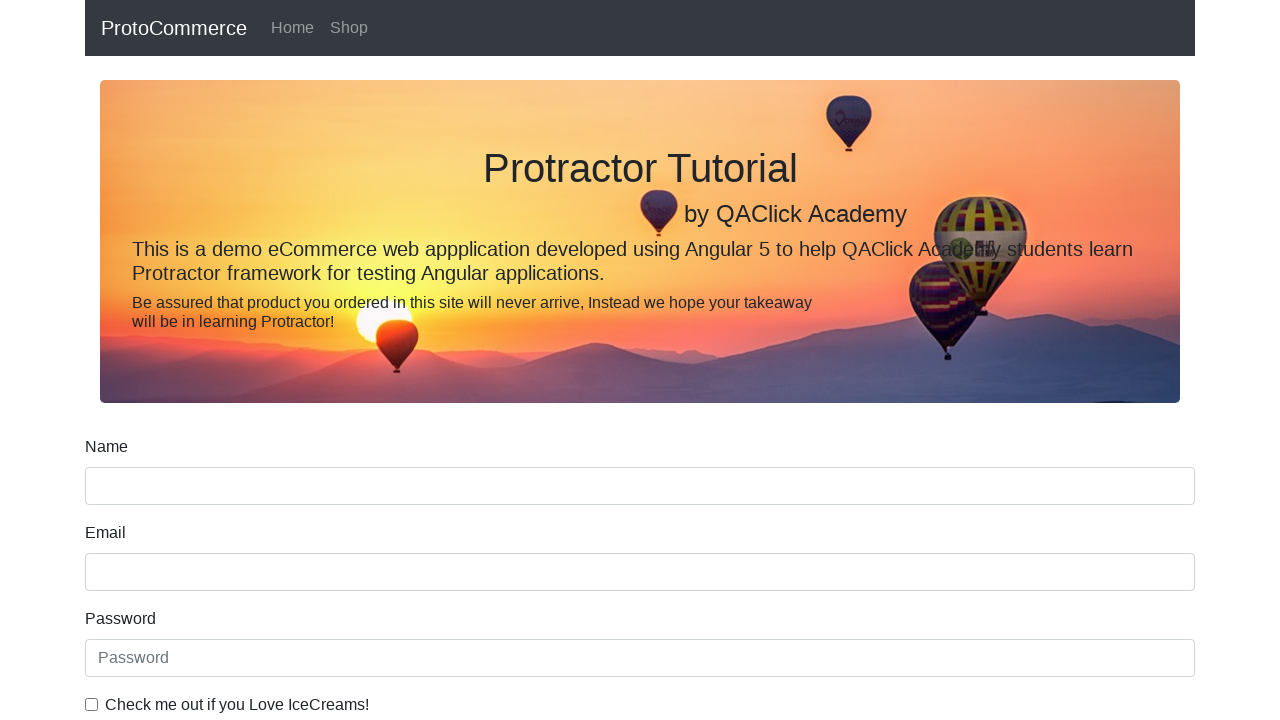

Navigated to Angular practice site
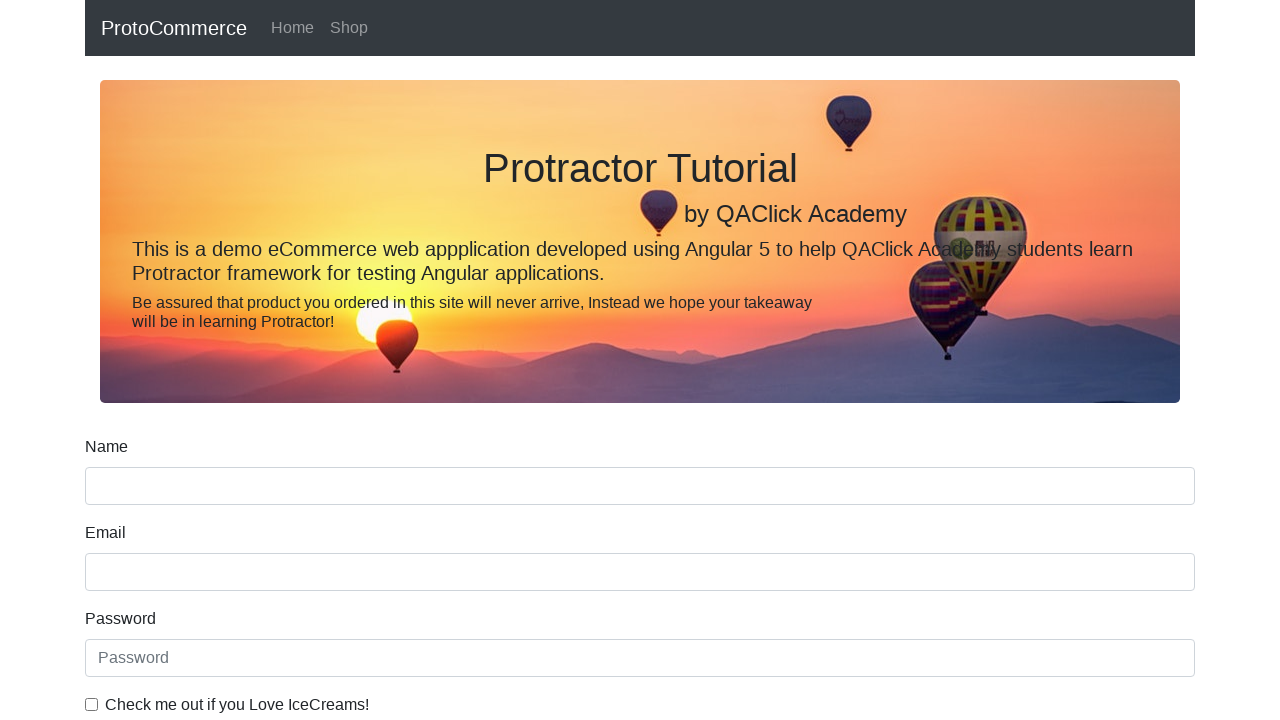

Filled name field with 'Tester' on input[name='name']
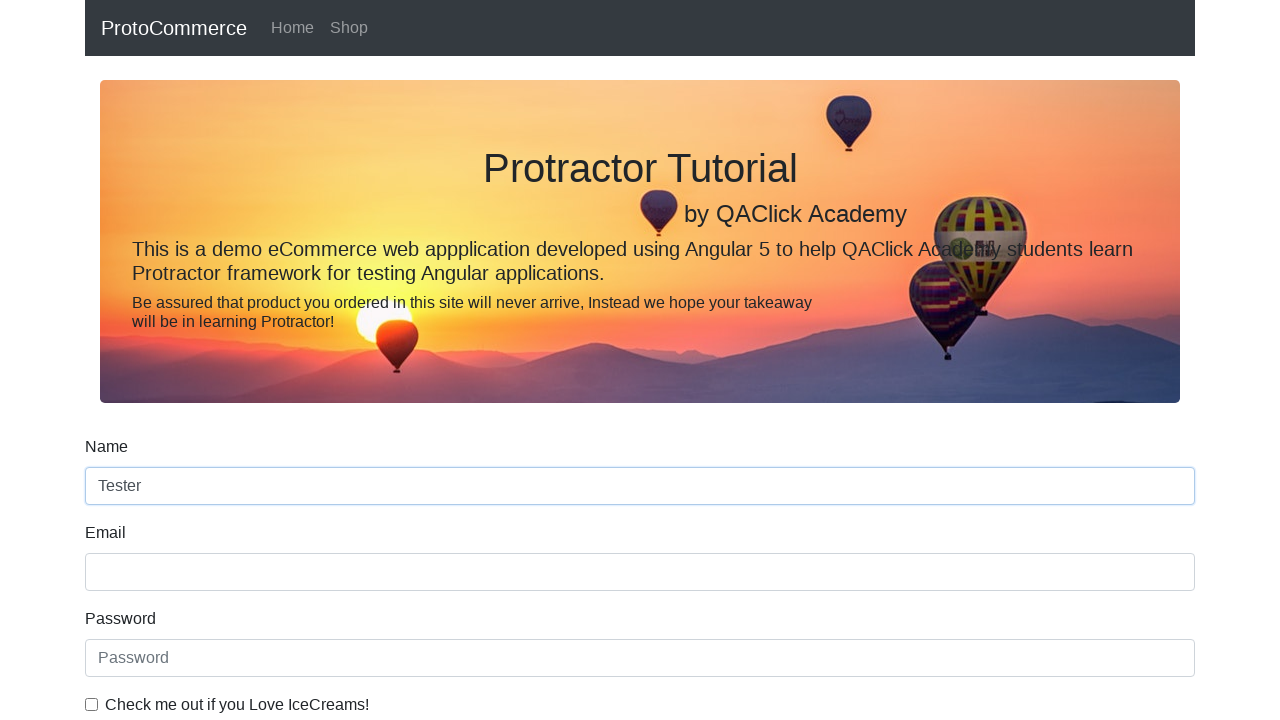

Filled email field with 'testuser@example.com' on input[name='email']
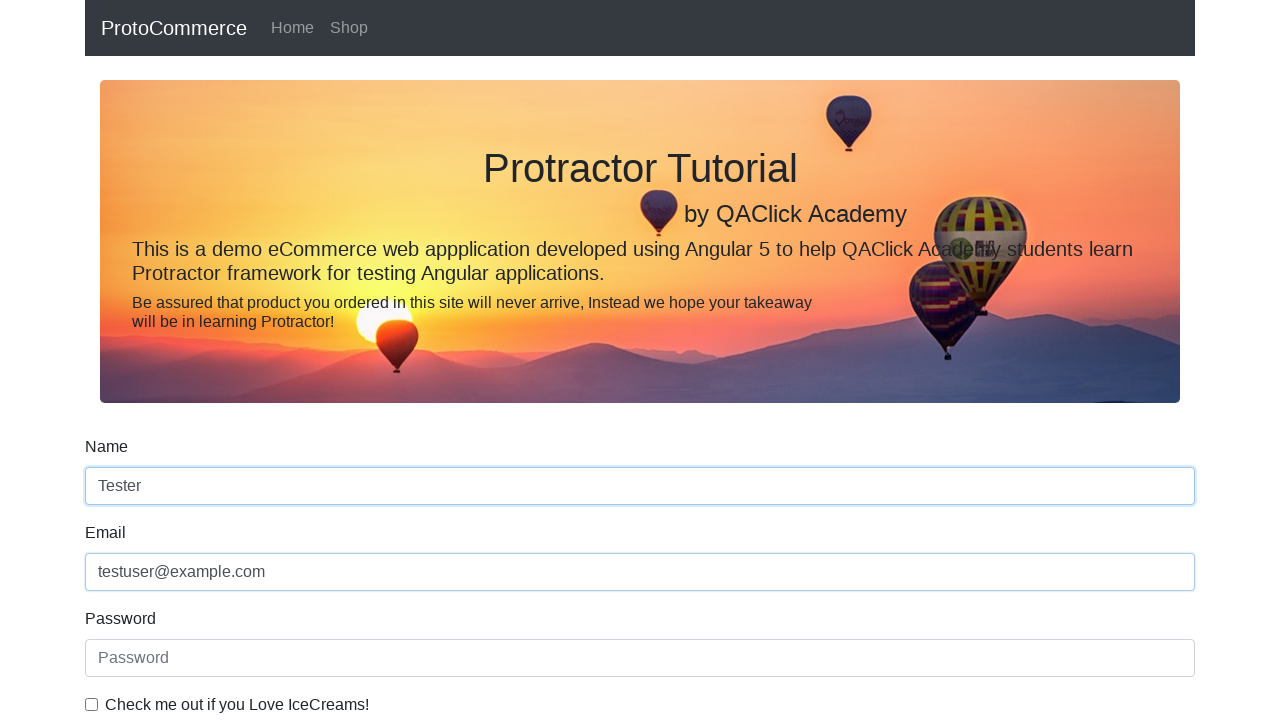

Checked the checkbox at (92, 704) on #exampleCheck1
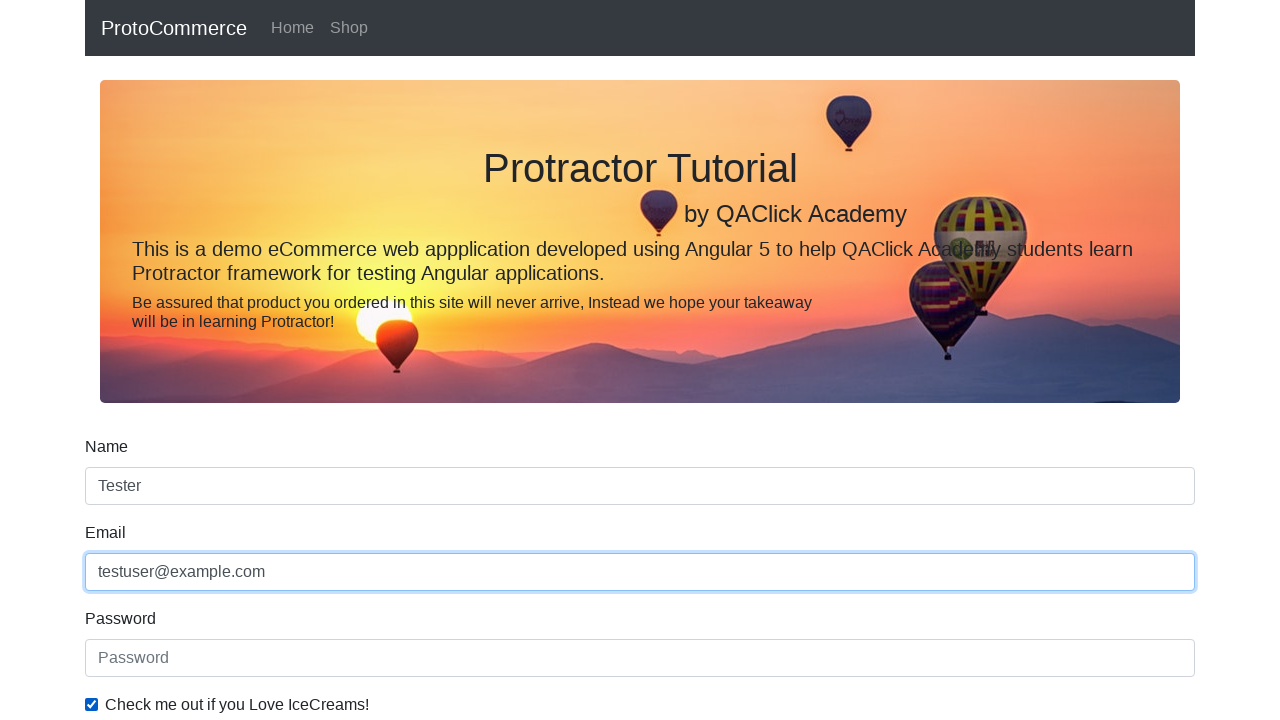

Updated name field to 'ssqa_test' on input[name='name']
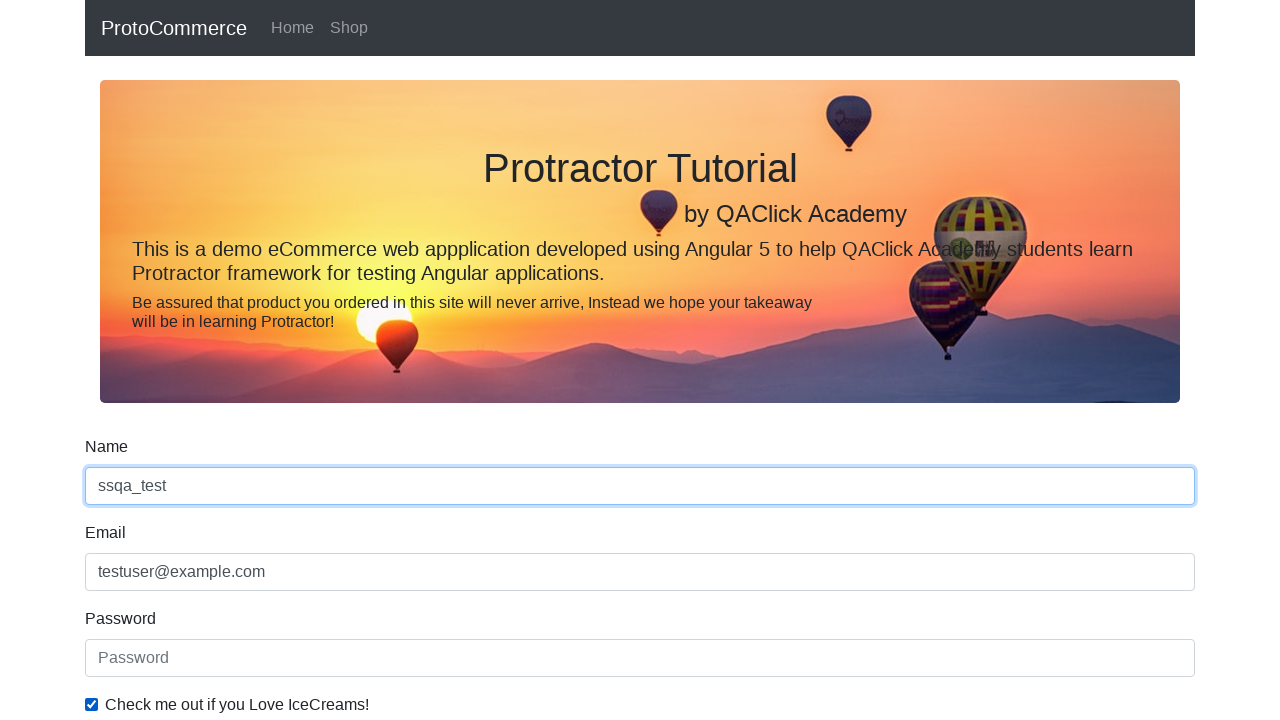

Submitted the form at (123, 491) on xpath=//input[@class='btn btn-success']
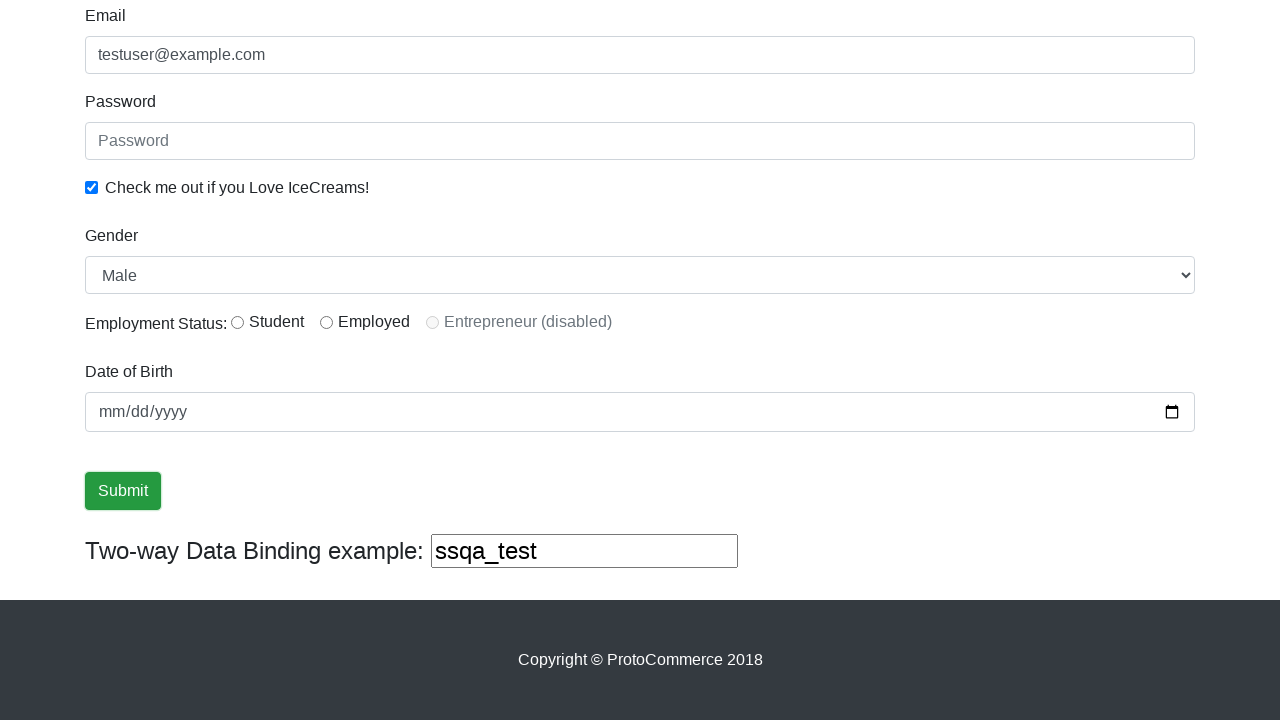

Success message appeared
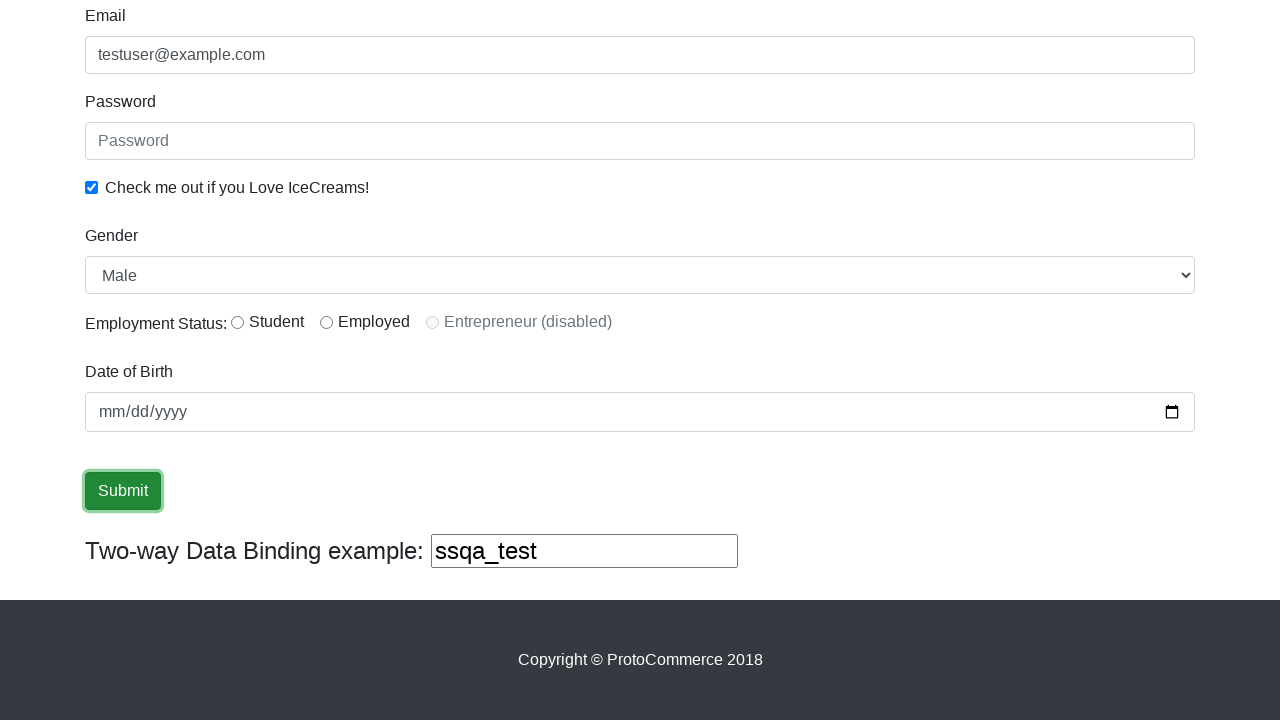

Verified success message: '
                    ×
                    Success! The Form has been submitted successfully!.
                  '
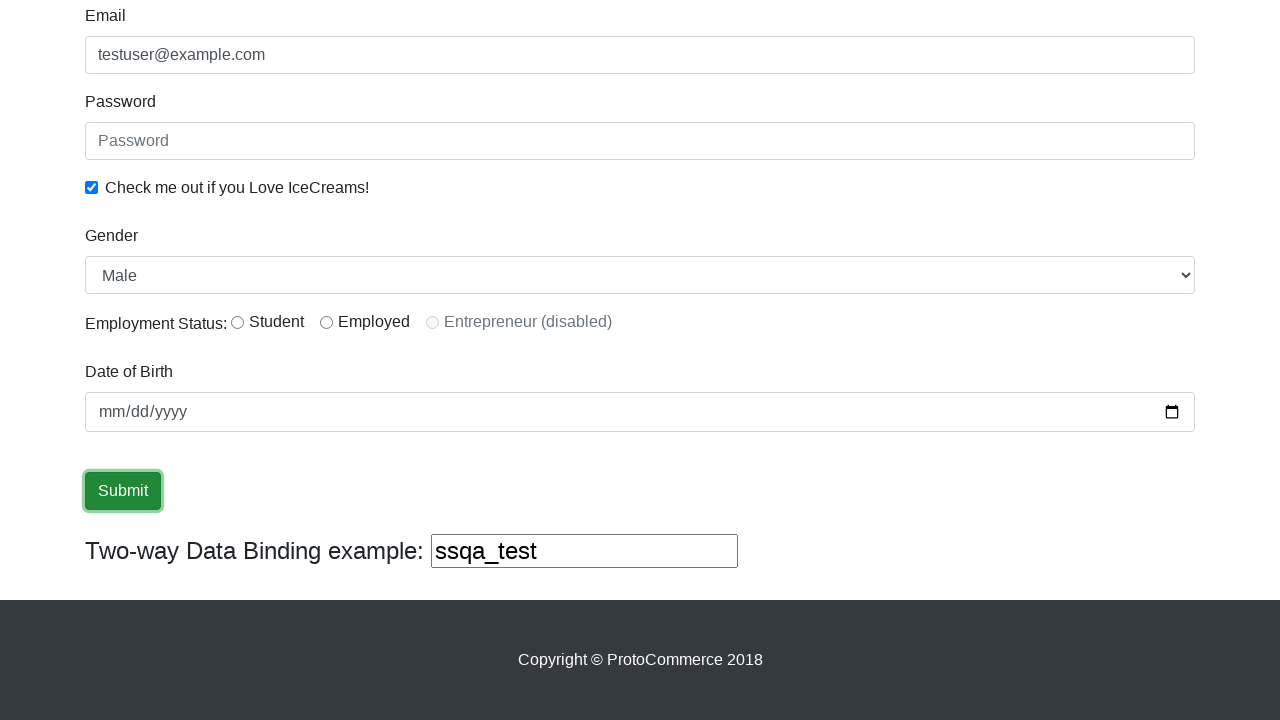

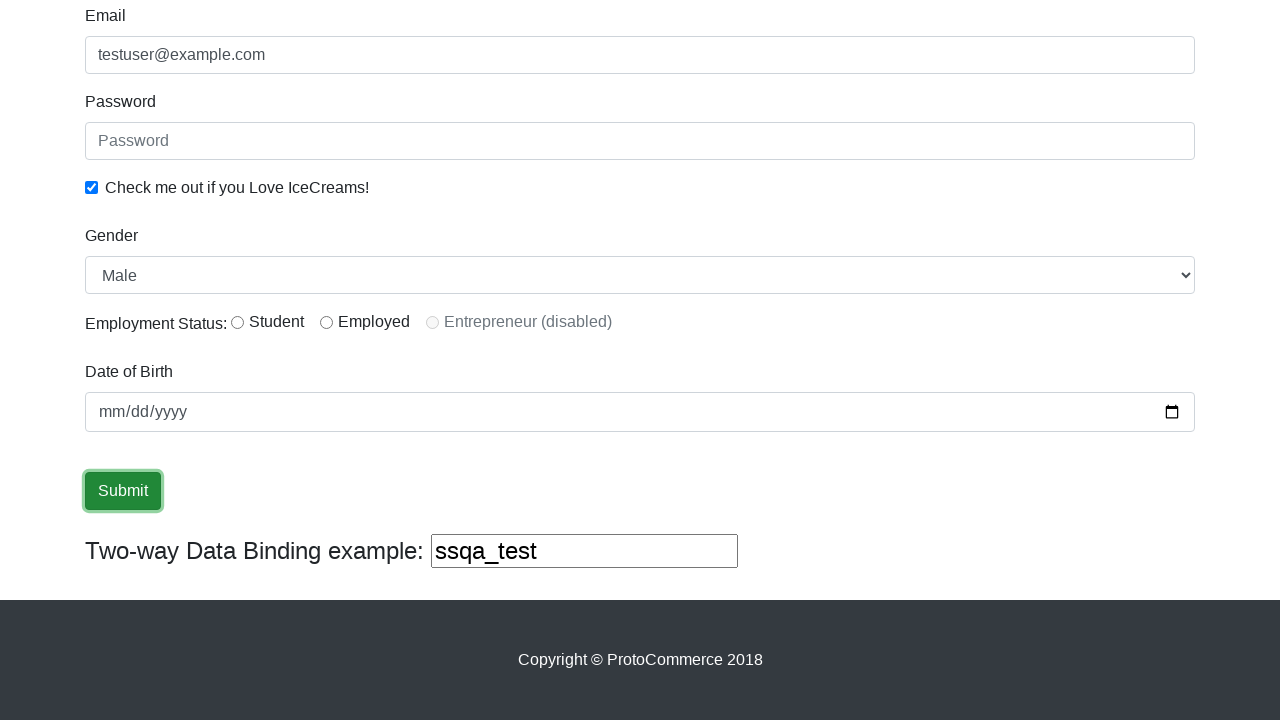